Clicks the Alerts, Frame & Windows button on the DemoQA homepage and verifies navigation to the alerts page

Starting URL: https://demoqa.com/

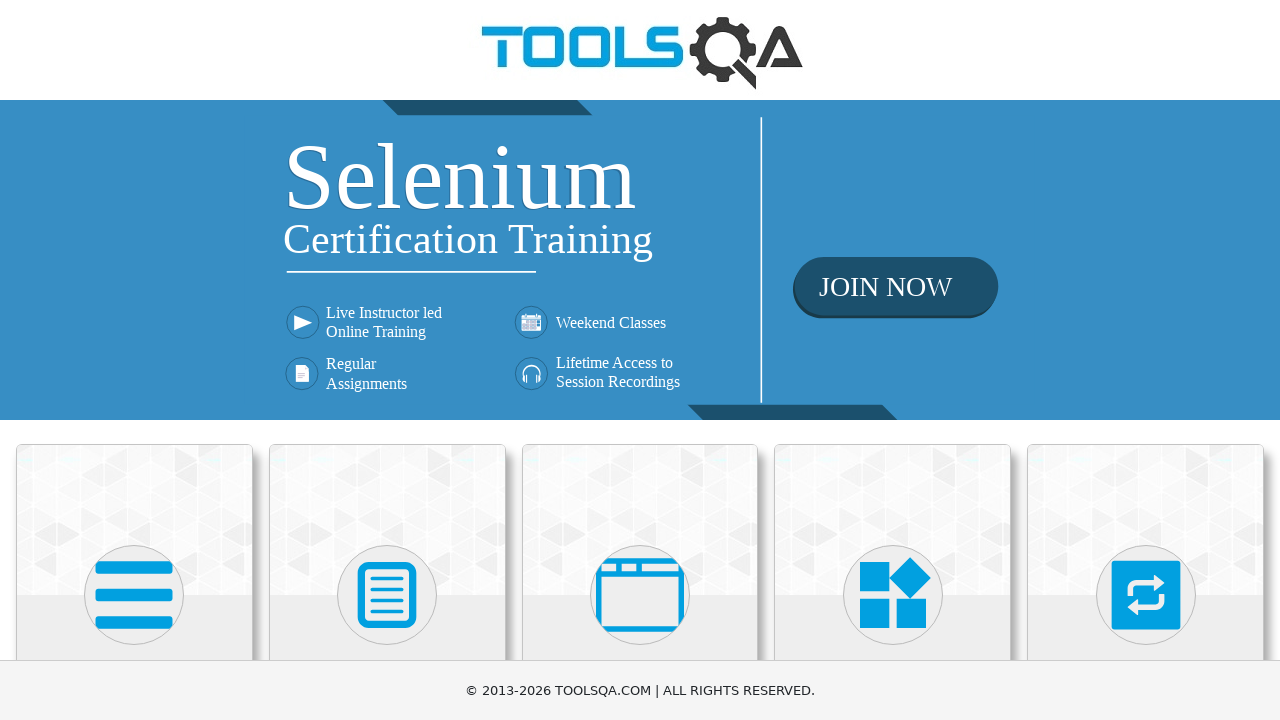

Clicked on 'Alerts, Frame & Windows' button on DemoQA homepage at (640, 360) on xpath=//h5[text()="Alerts, Frame & Windows"]
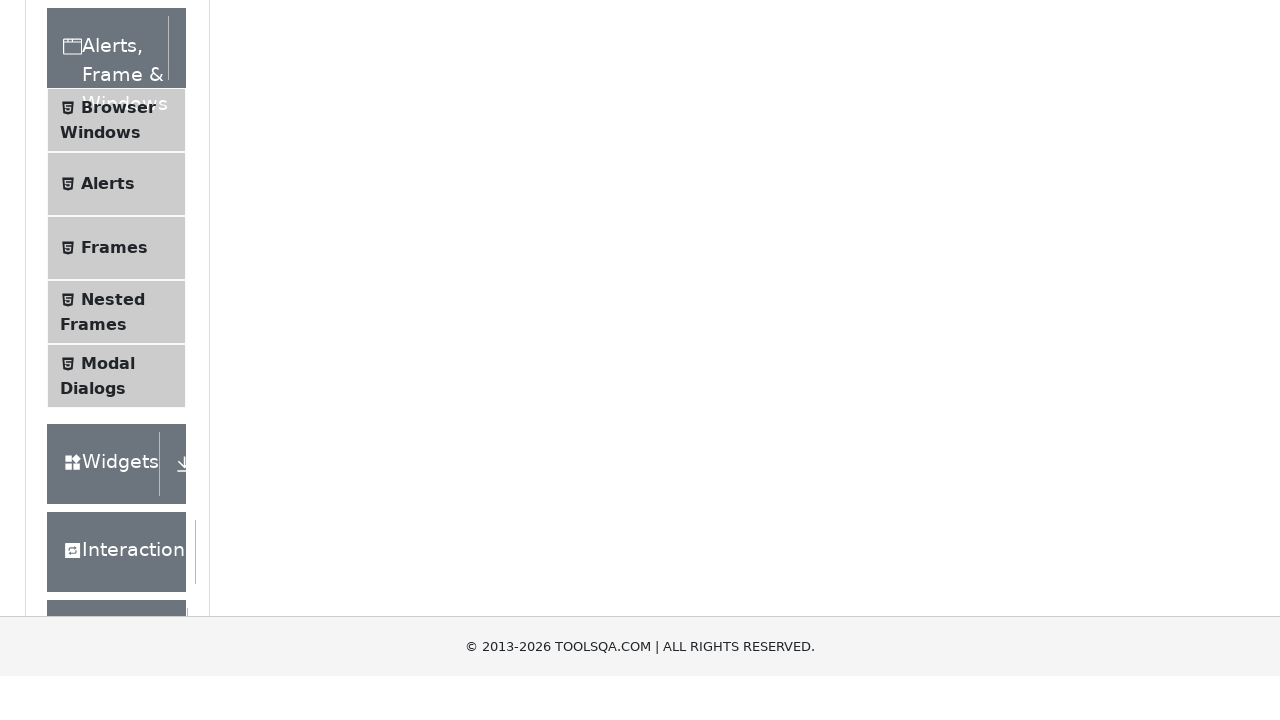

Verified successful navigation to Alerts, Frame & Windows page
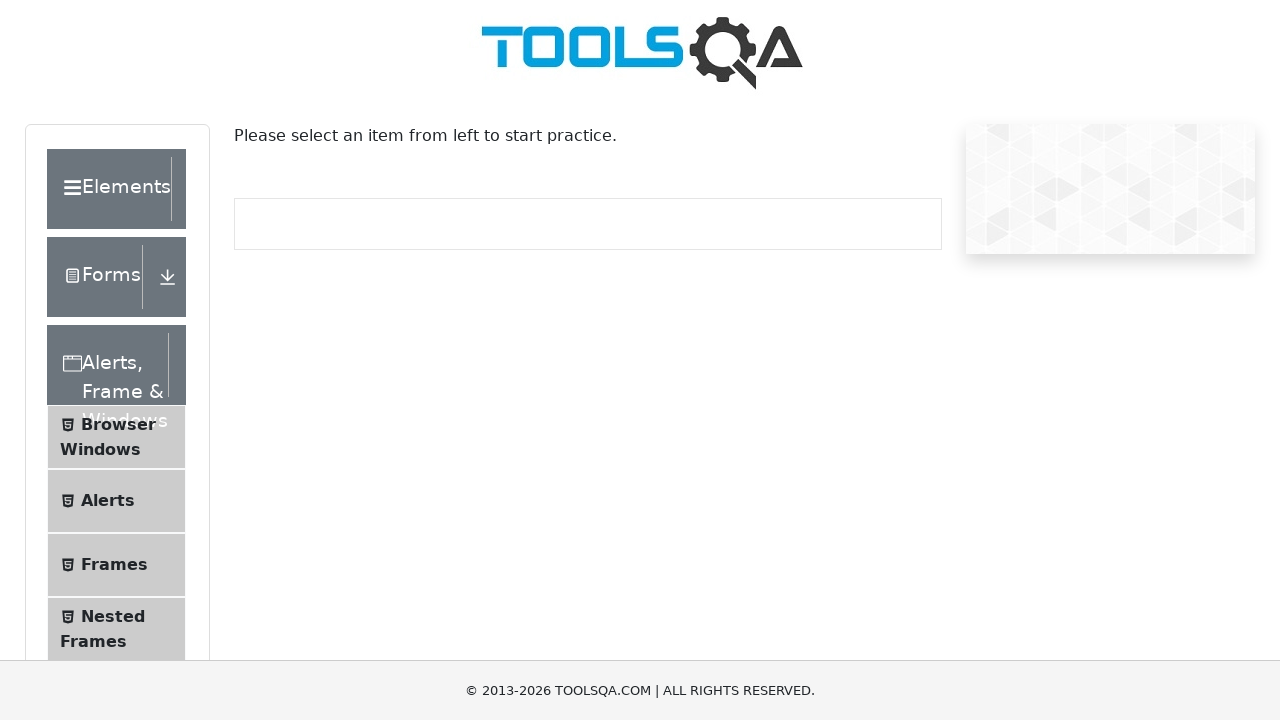

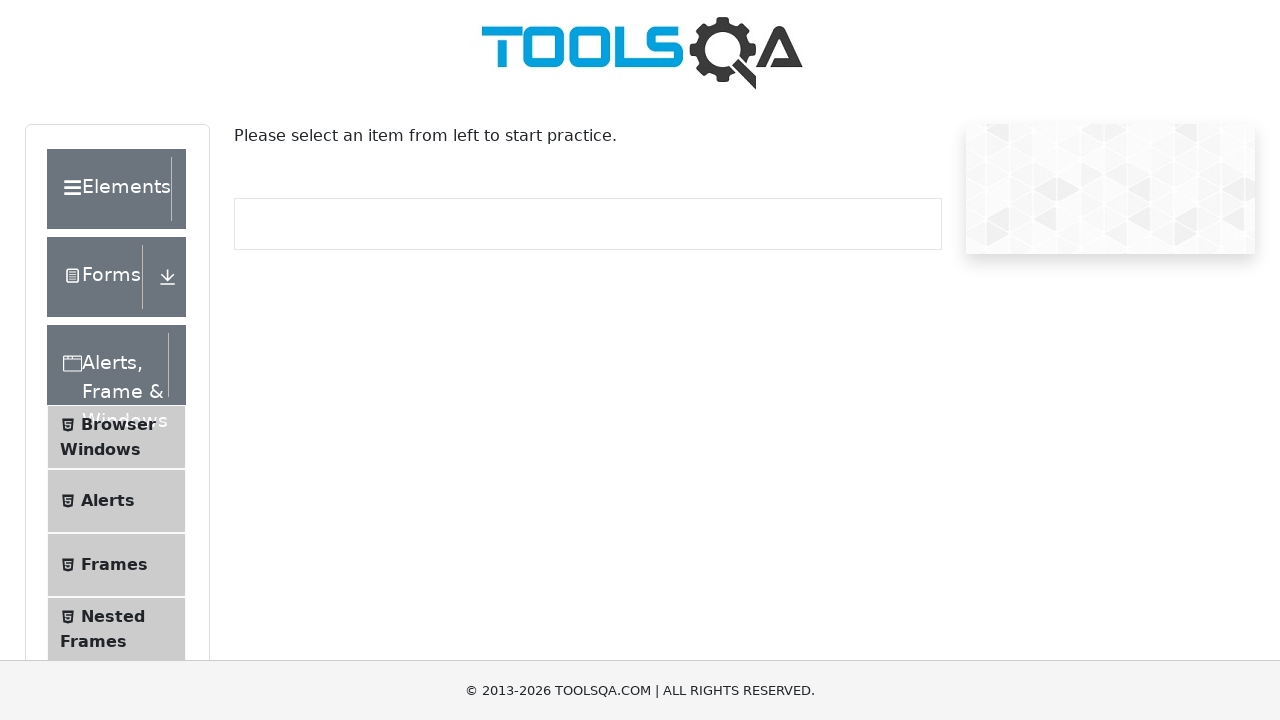